Navigates to RAWG.io PlayStation 5 games page and switches to a different view mode for displaying games

Starting URL: https://rawg.io/games/playstation5

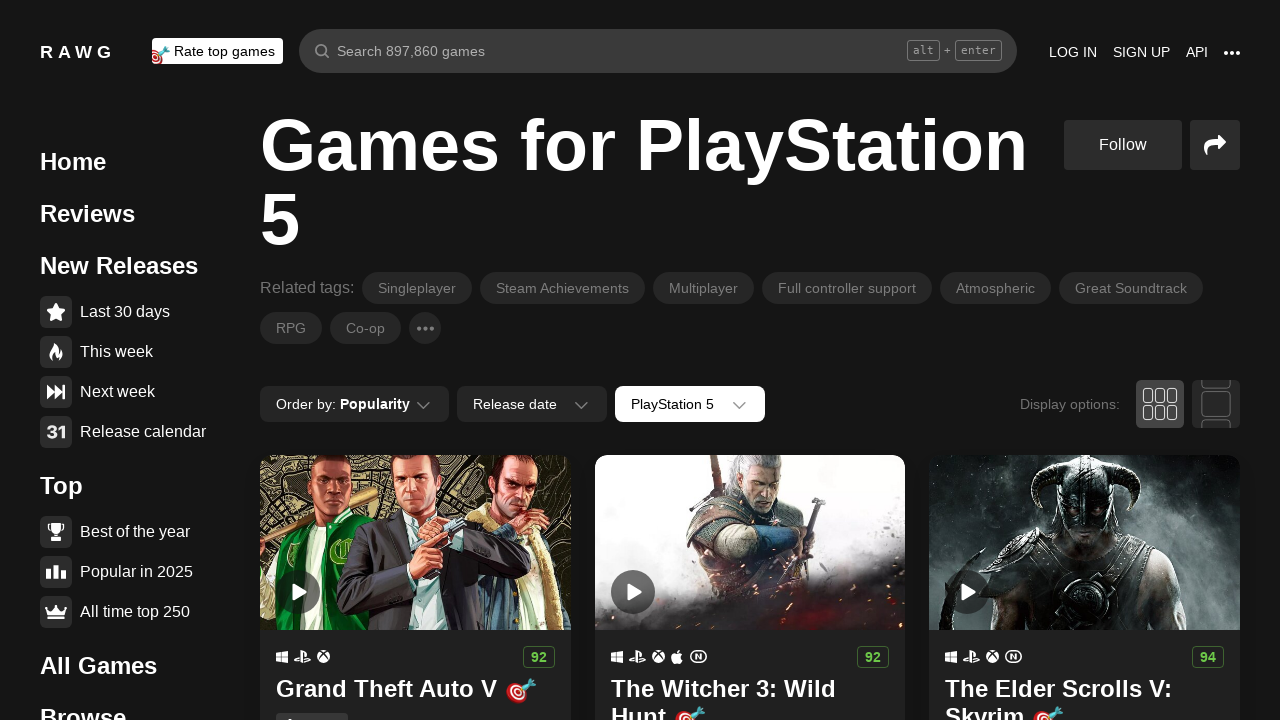

Waited 2 seconds for RAWG.io PlayStation 5 games page to load
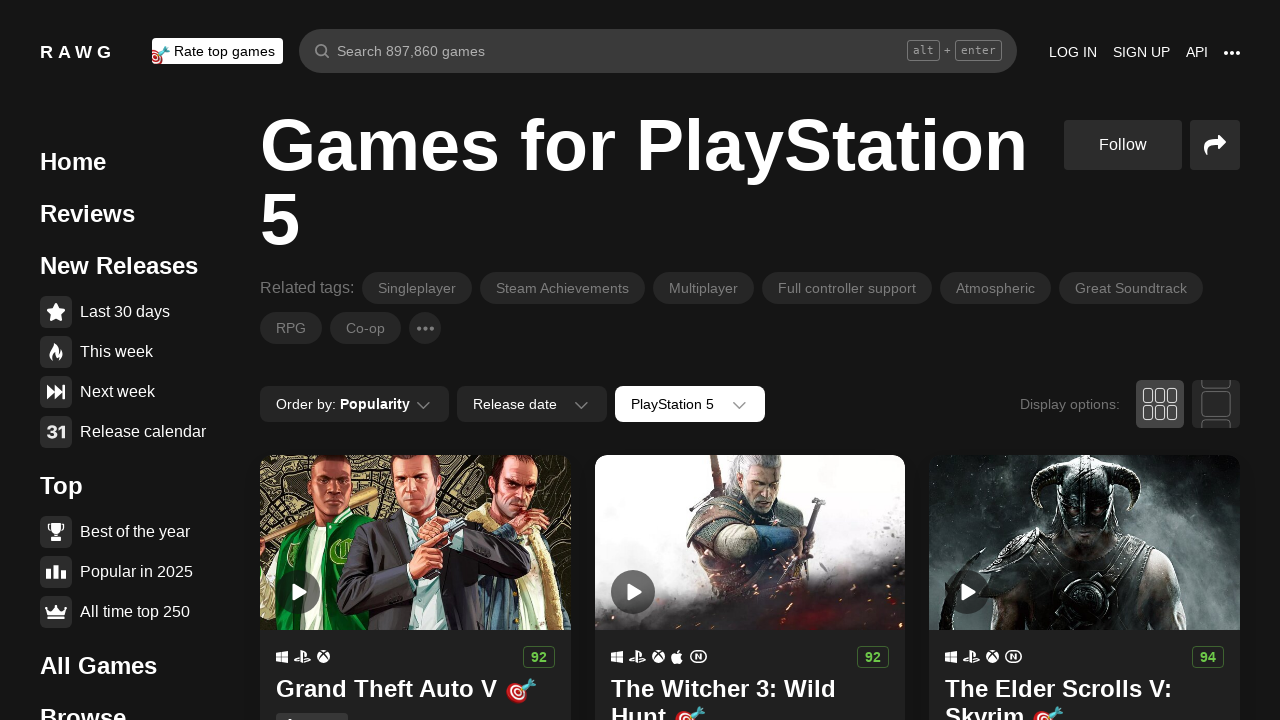

Clicked on second view mode option to switch display format at (1216, 404) on .mode-select__items > div:nth-child(2)
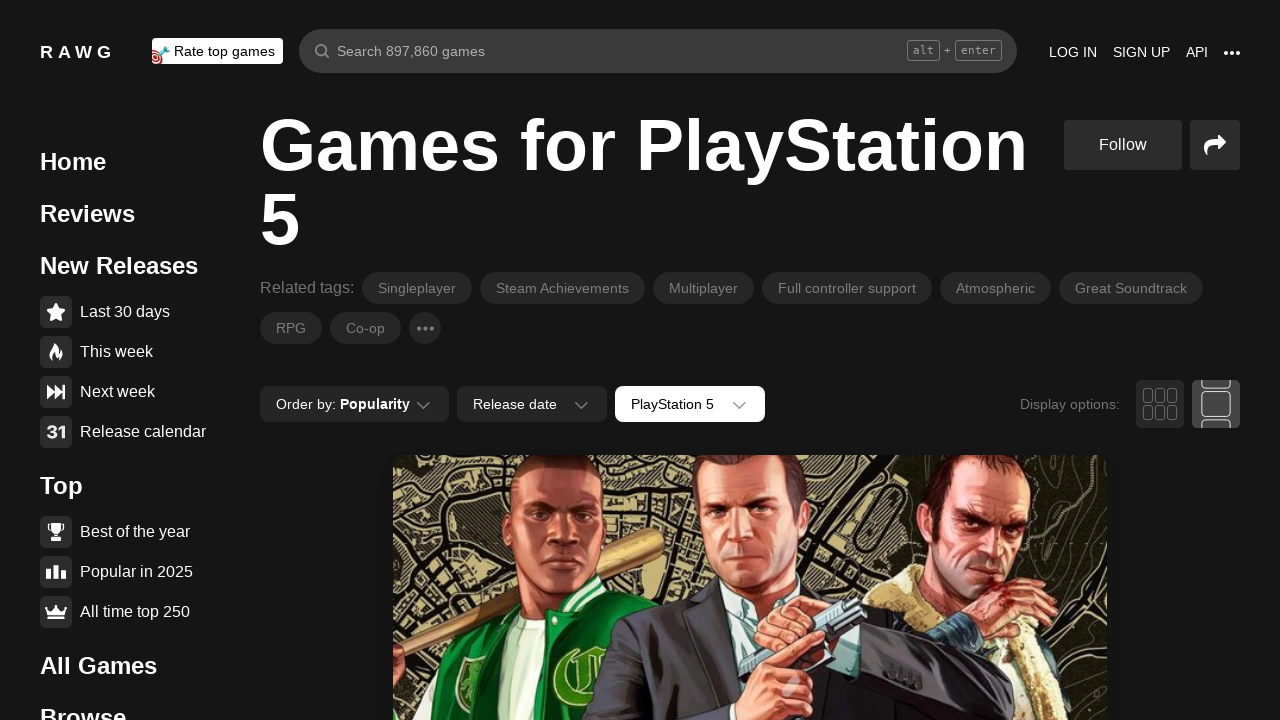

View mode successfully updated and game cards loaded in compact format
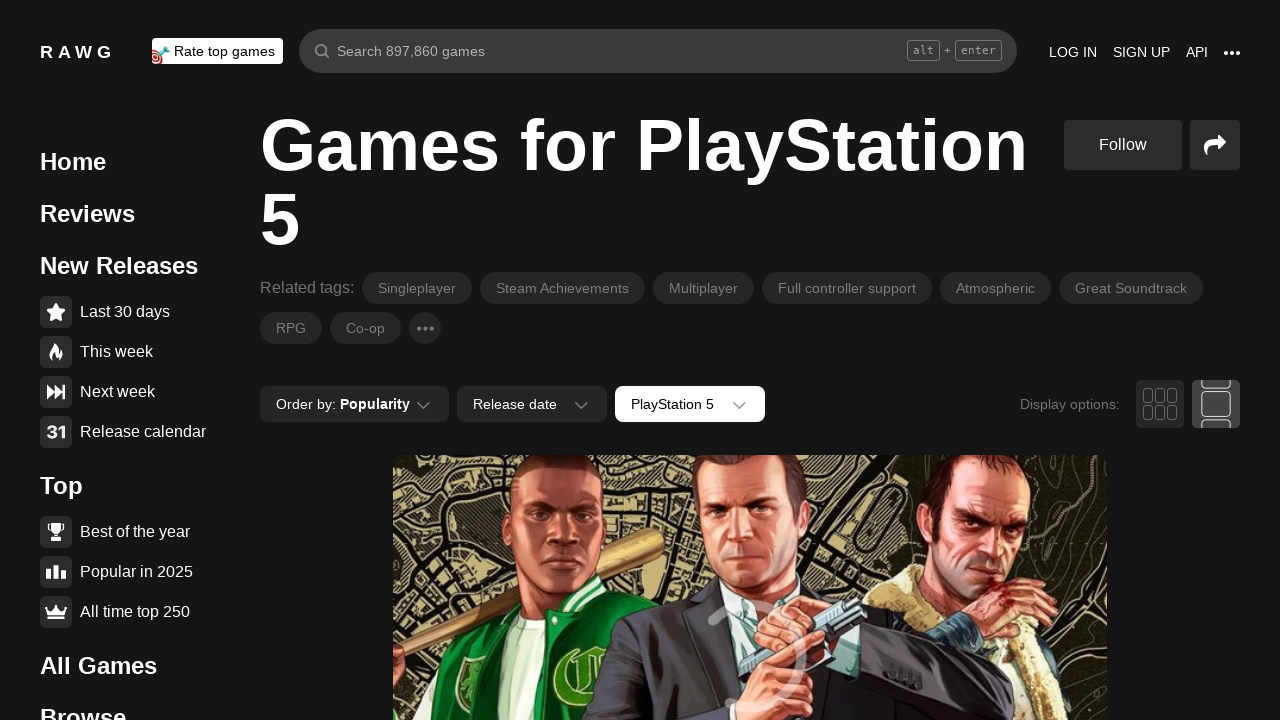

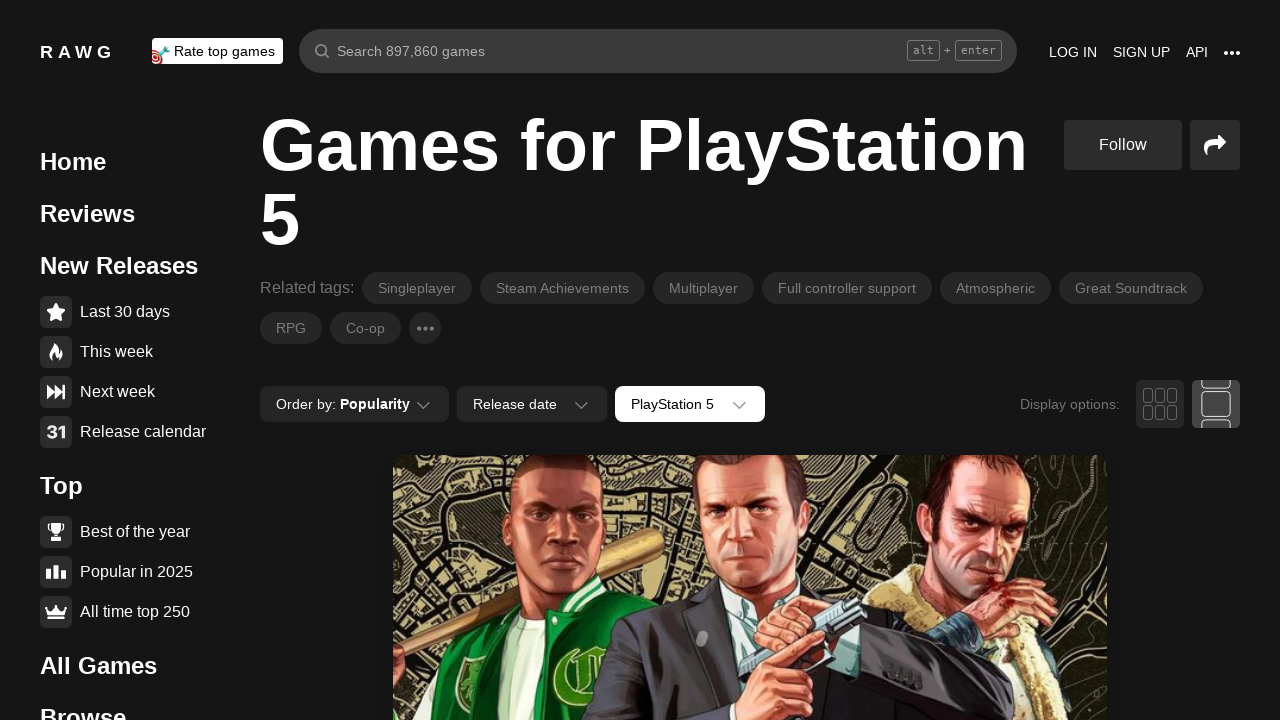